Loads METAR weather reports for the southern route (CYXE to CYQR via CYYN with CYKY alternate)

Starting URL: https://flightplanning.navcanada.ca/cgi-bin/route.cgi?Langue=anglais&TypeBrief=R&TypeTriage=R&NoSession=NS_Inconnu&Version=T&Corridor=50&Depart=CYXE&Location=F&EnRoute=CYYN&Location2=C&Destination=CYQR&Location3=P&Alternates=CYKY&Location4=T&SauveReq=actif&cw_metar=raw_metar

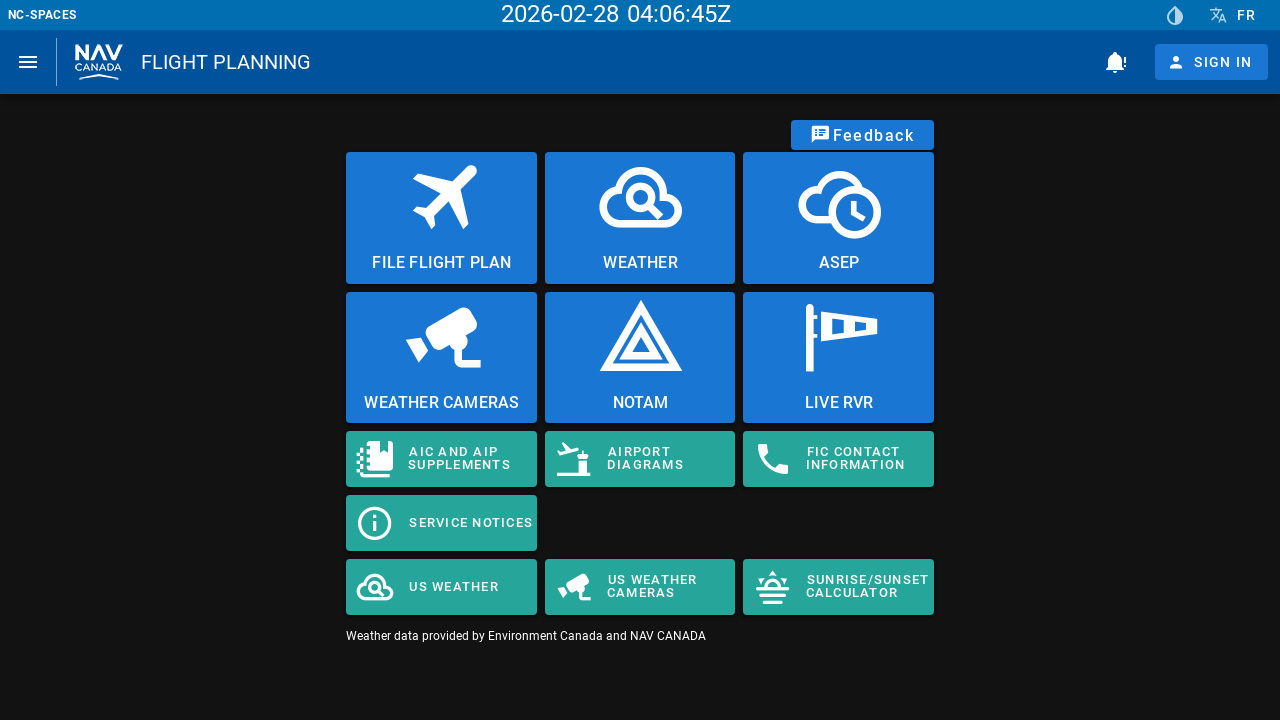

Waited for page to reach network idle state after loading METAR data
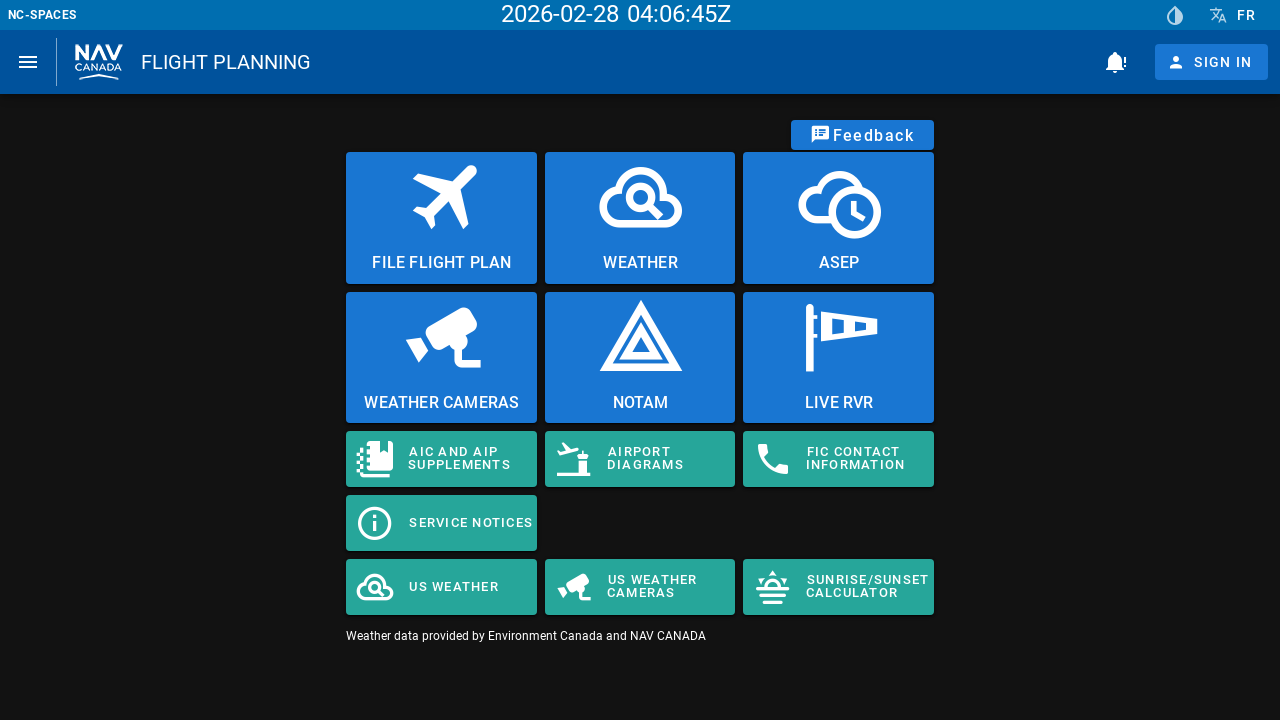

Scrolled down 1000 pixels to view METAR weather report content
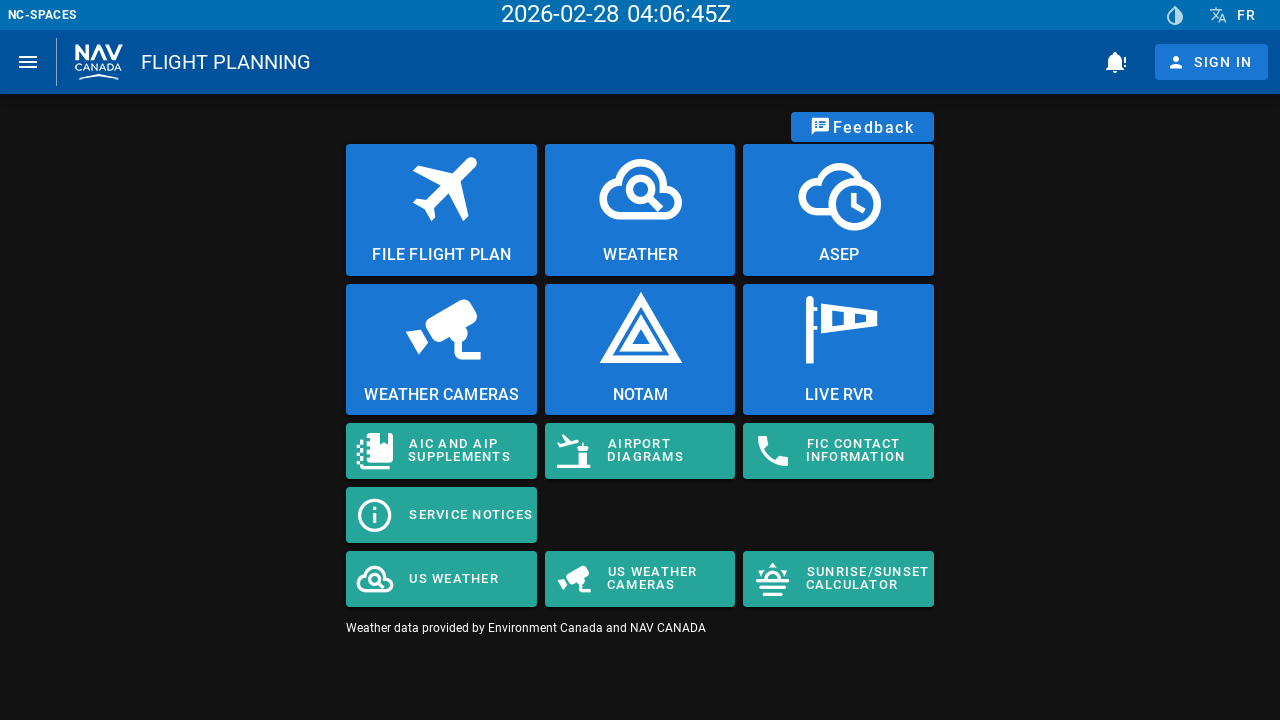

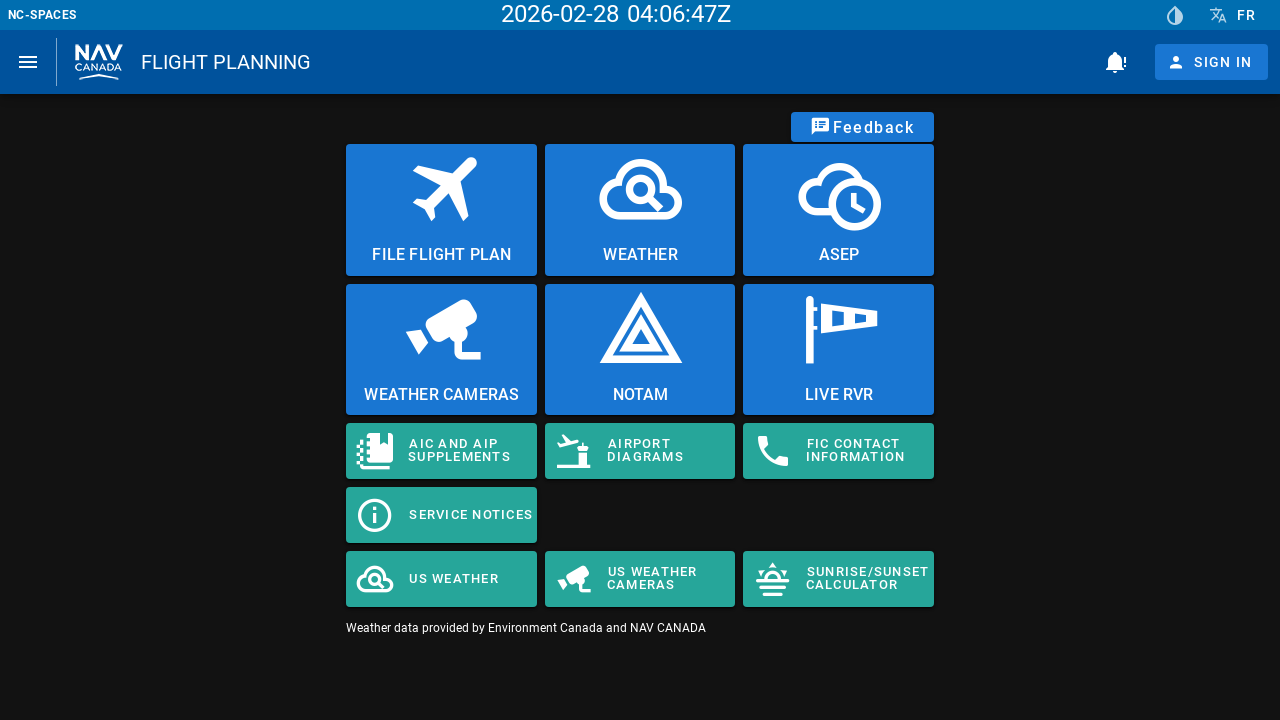